Tests button click functionality and verifies the button text after clicking

Starting URL: https://demoapps.qspiders.com/ui/button?sublist=0

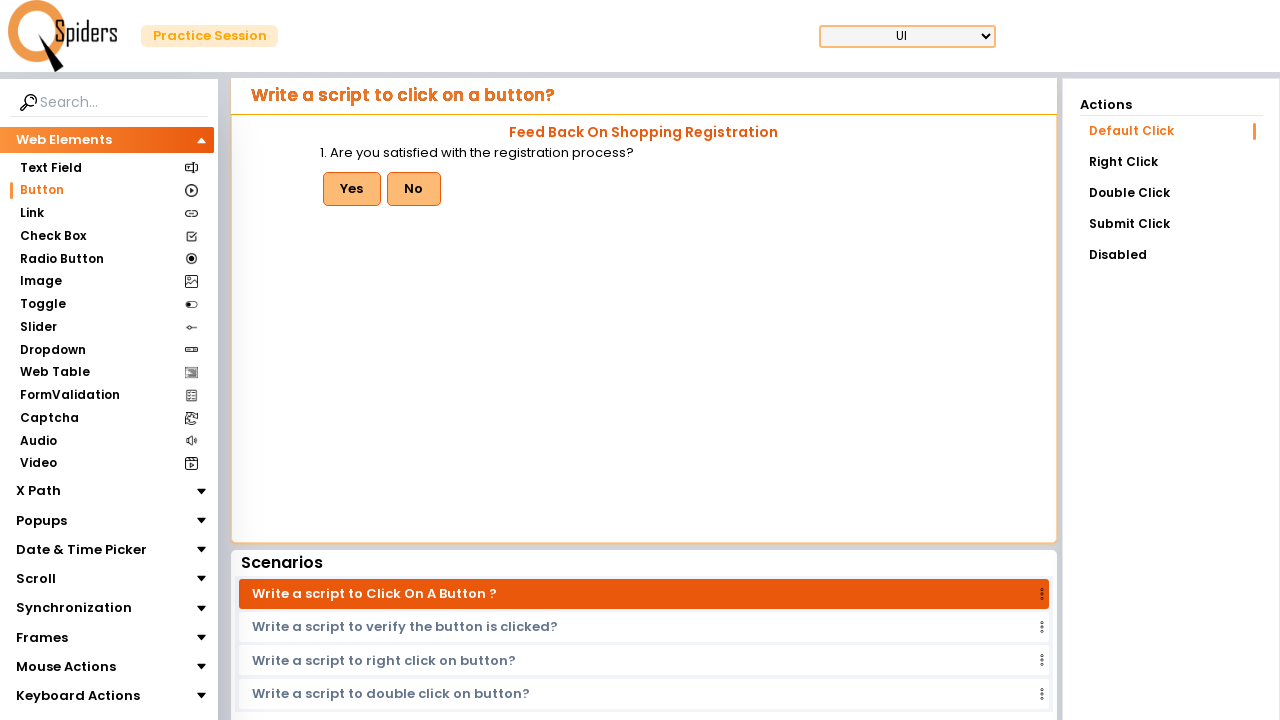

Clicked the button with id 'btn' at (352, 189) on #btn
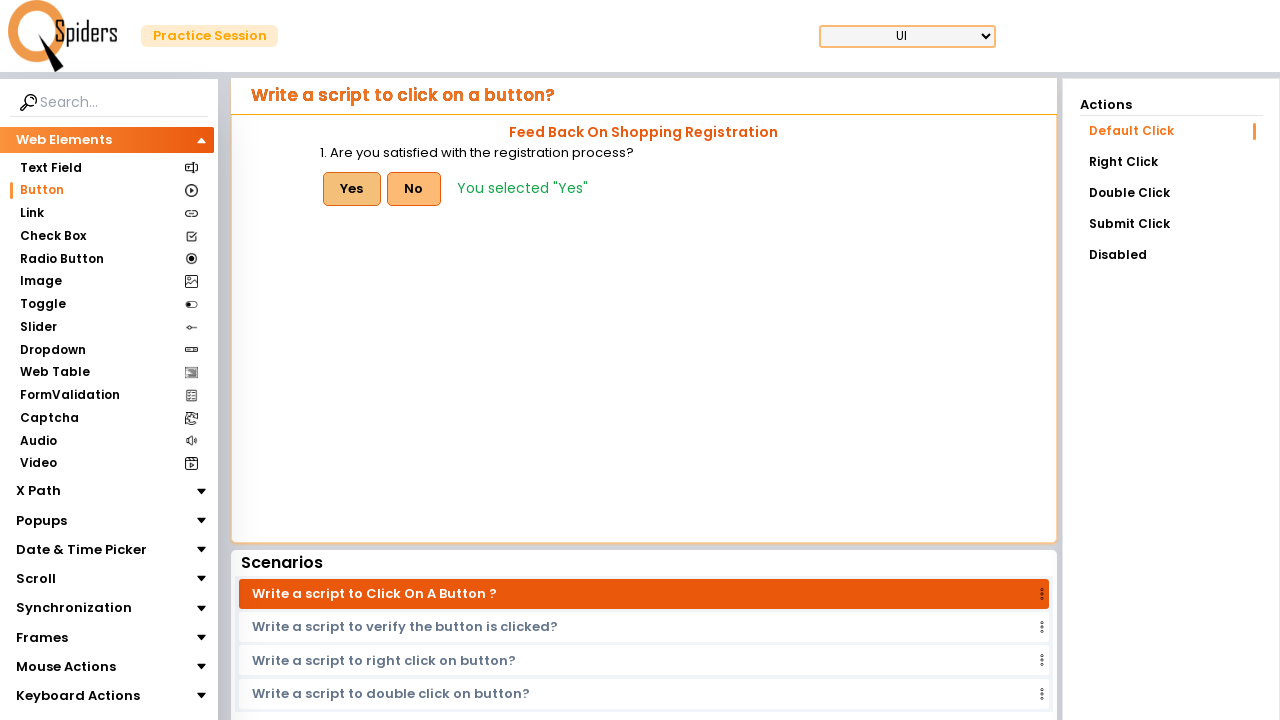

Waited for button element to be visible and verified it exists
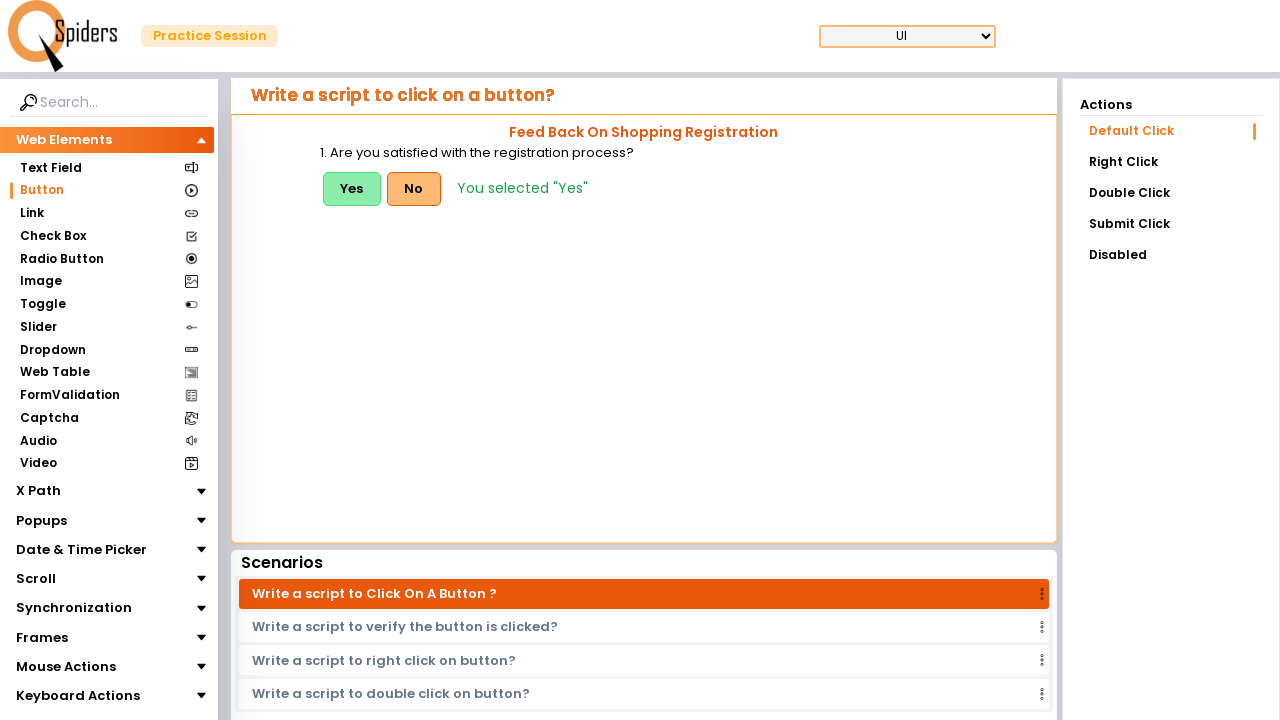

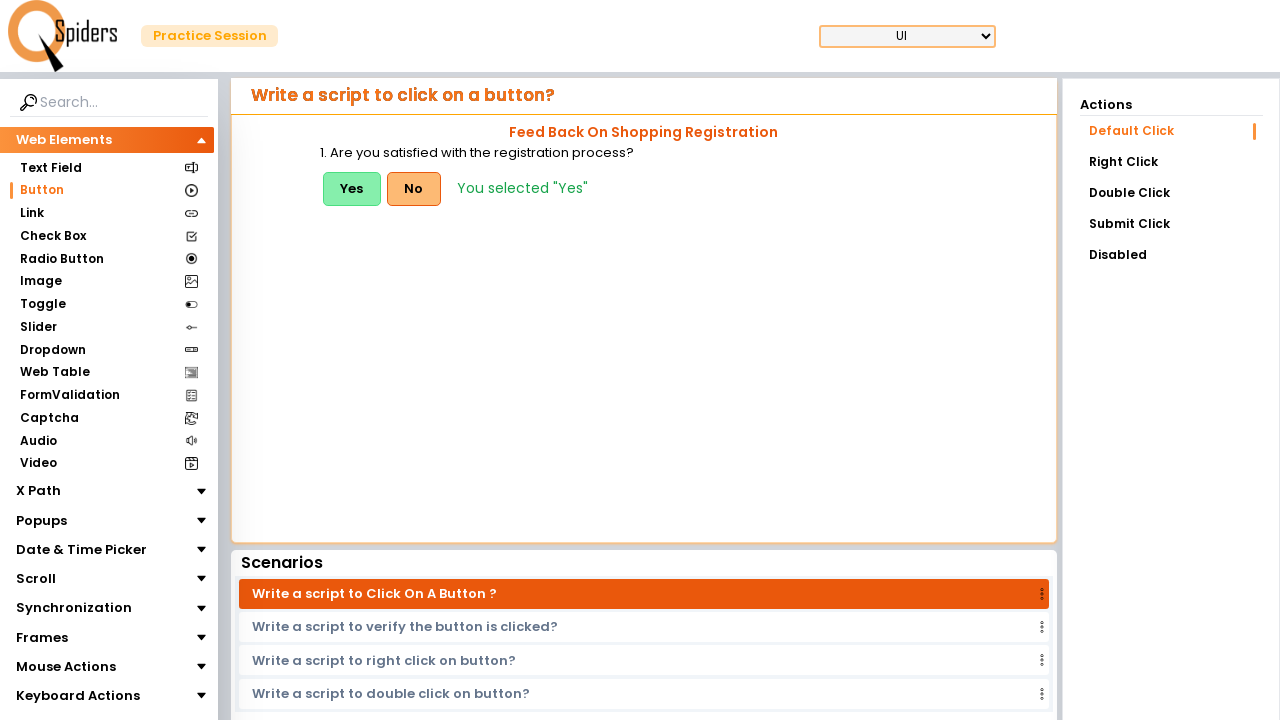